Navigates through multiple pages of quotes by repeatedly clicking the "Next" button to test pagination functionality

Starting URL: http://quotes.toscrape.com/

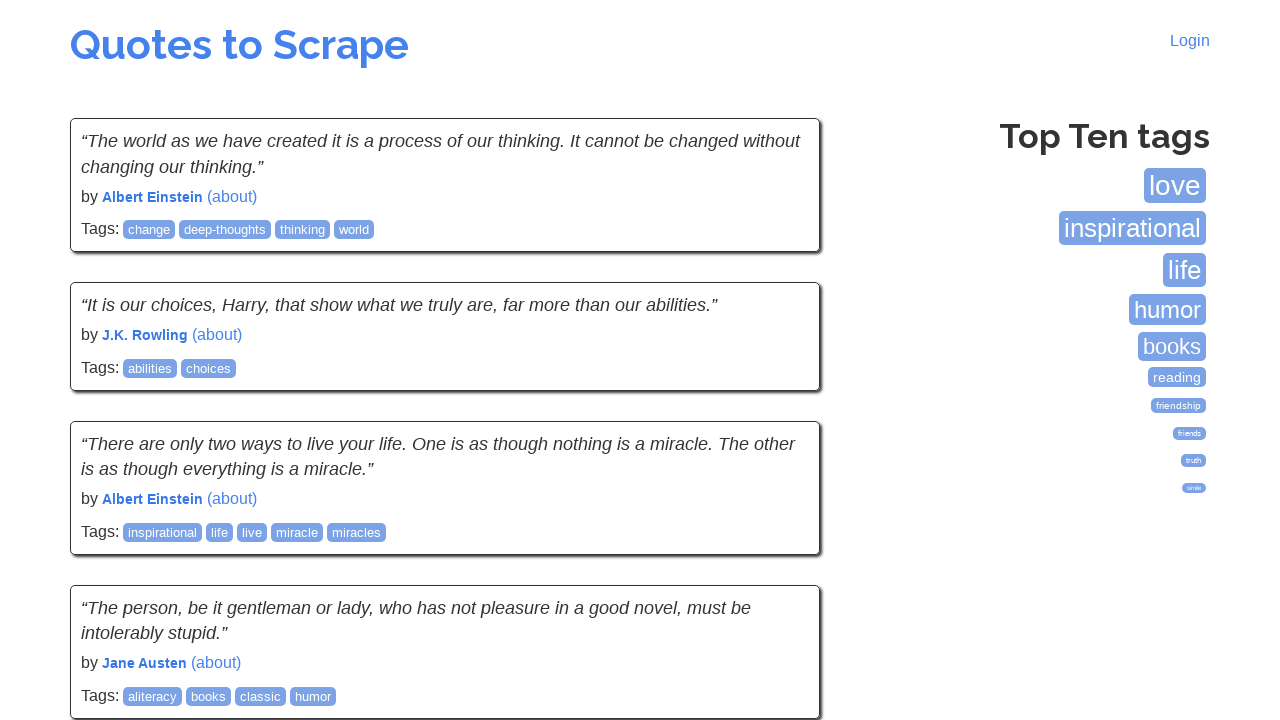

Waited for quotes to load on page 1
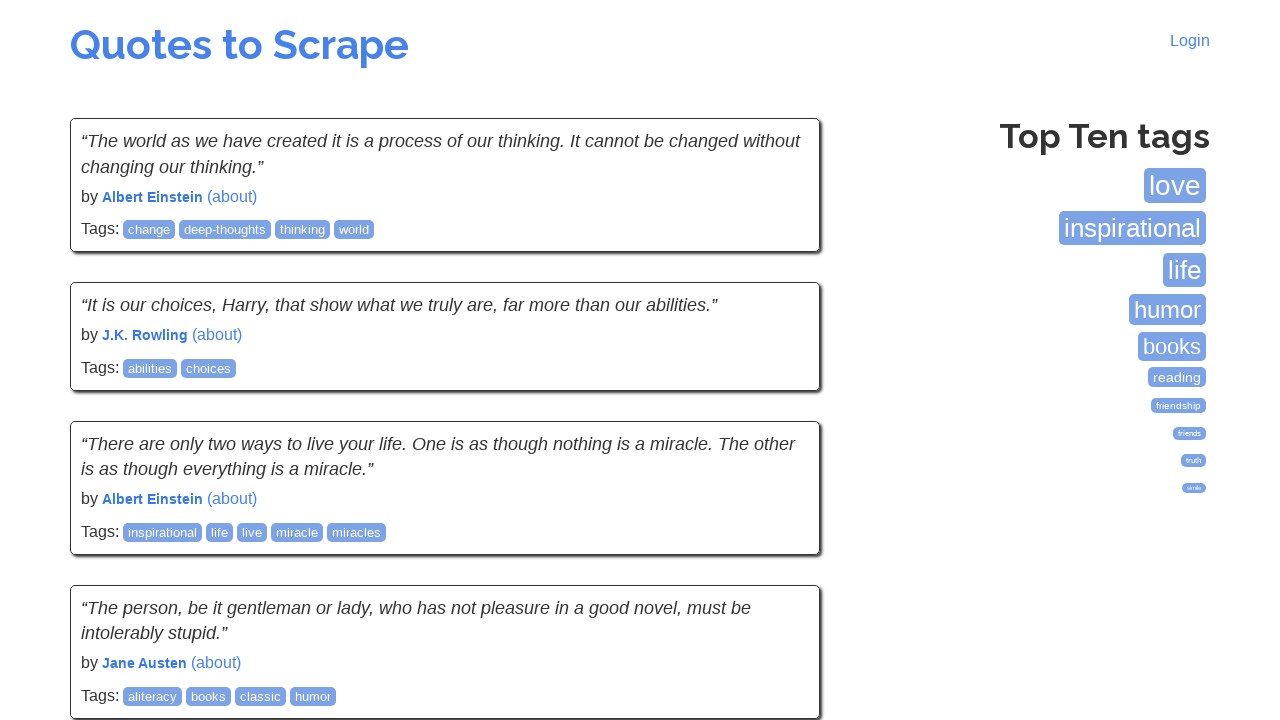

Clicked Next button to navigate to page 2 at (778, 542) on xpath=//li[@class="next"]/a
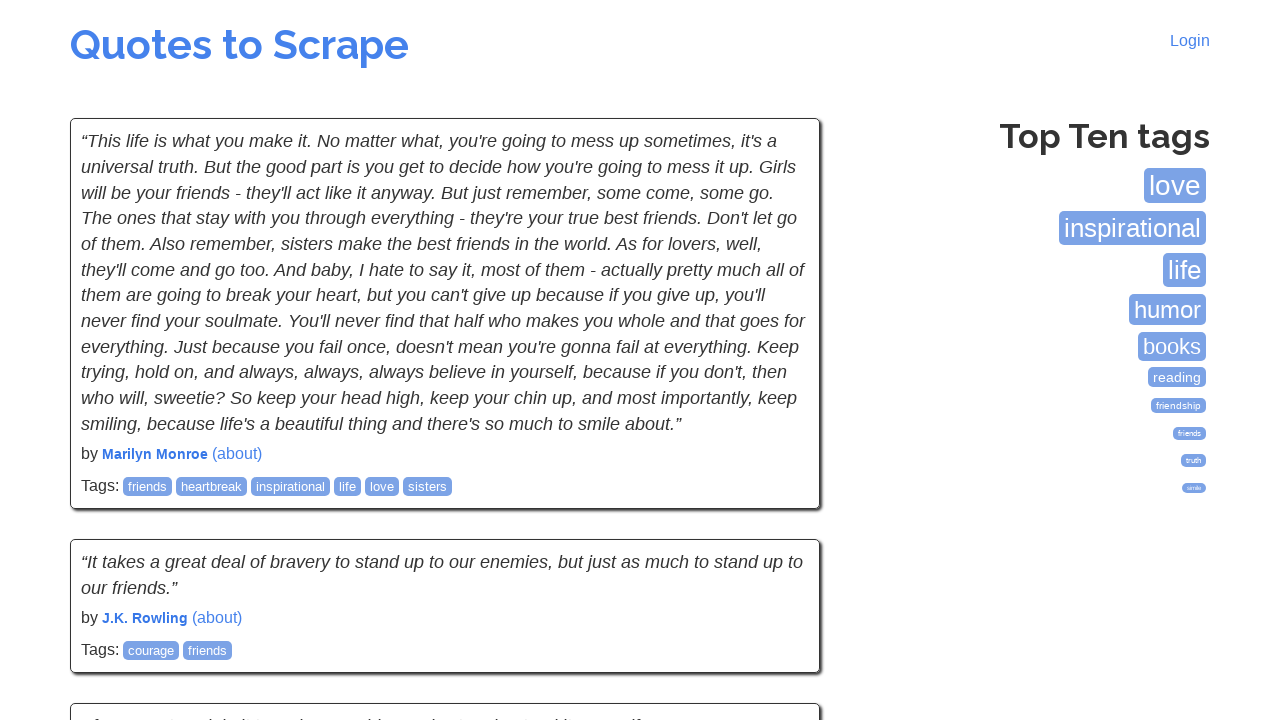

Quotes loaded on page 2
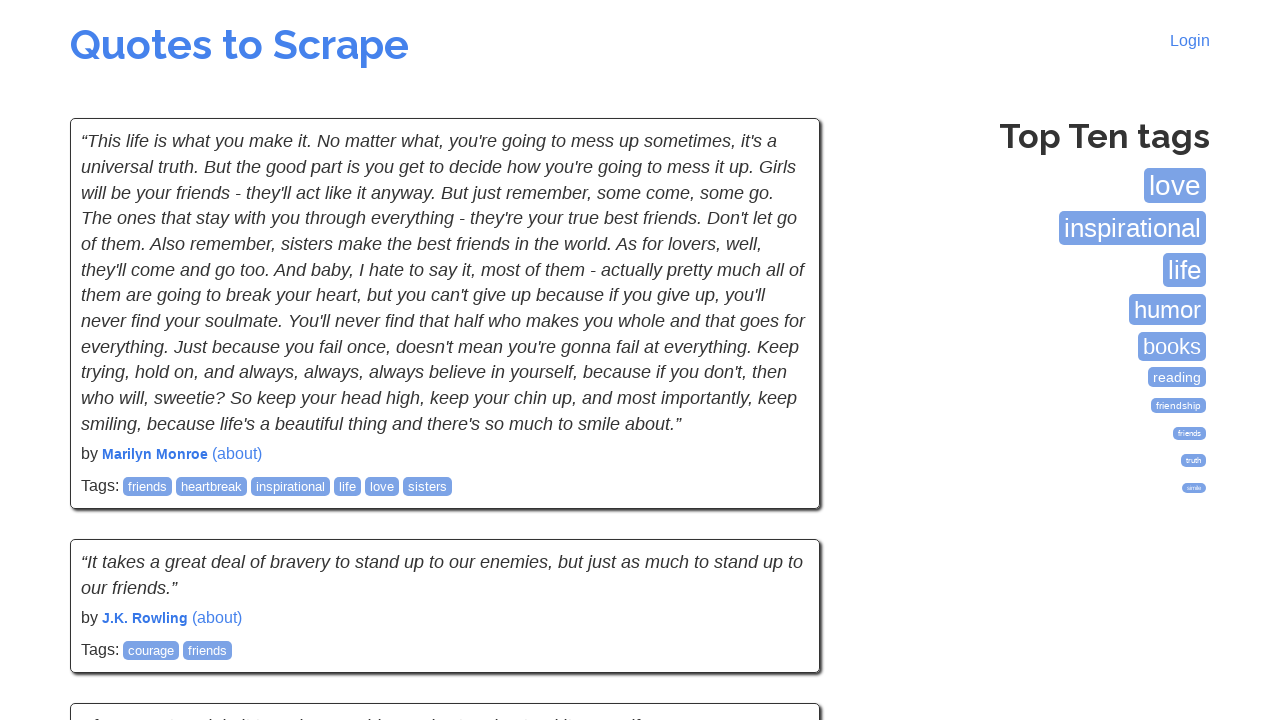

Clicked Next button to navigate to page 3 at (778, 542) on xpath=//li[@class="next"]/a
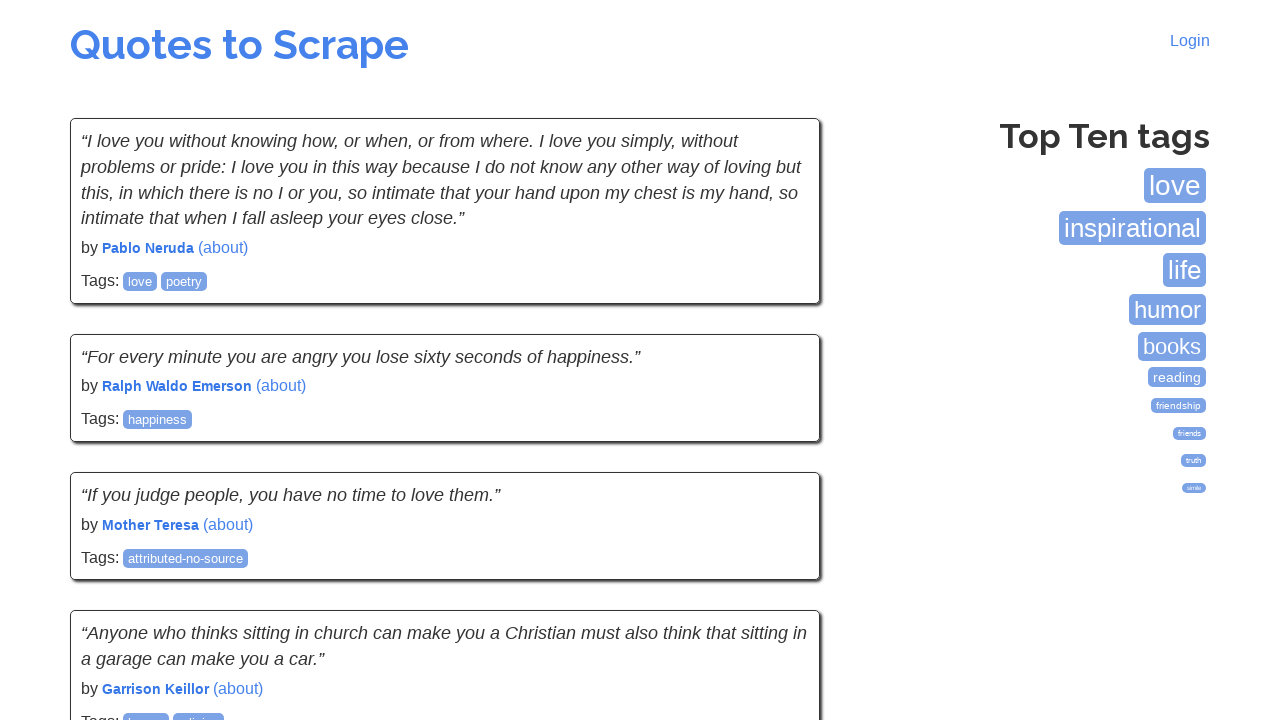

Quotes loaded on page 3
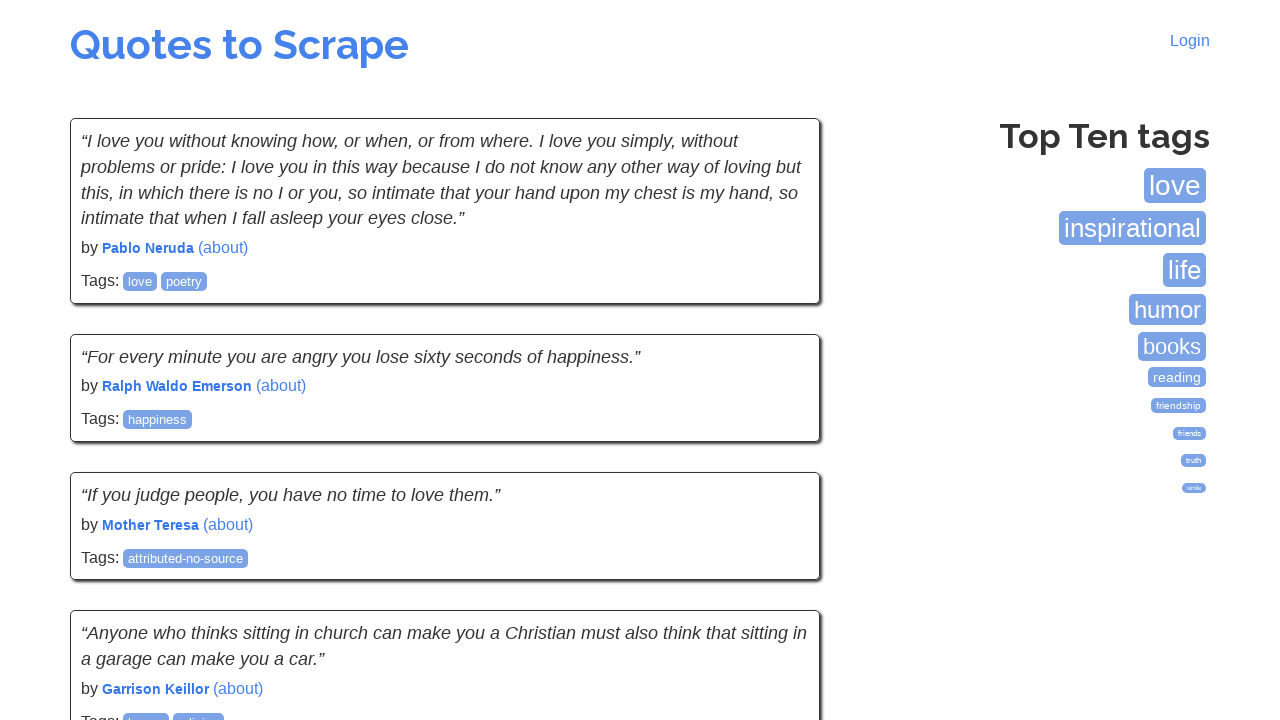

Clicked Next button to navigate to page 4 at (778, 542) on xpath=//li[@class="next"]/a
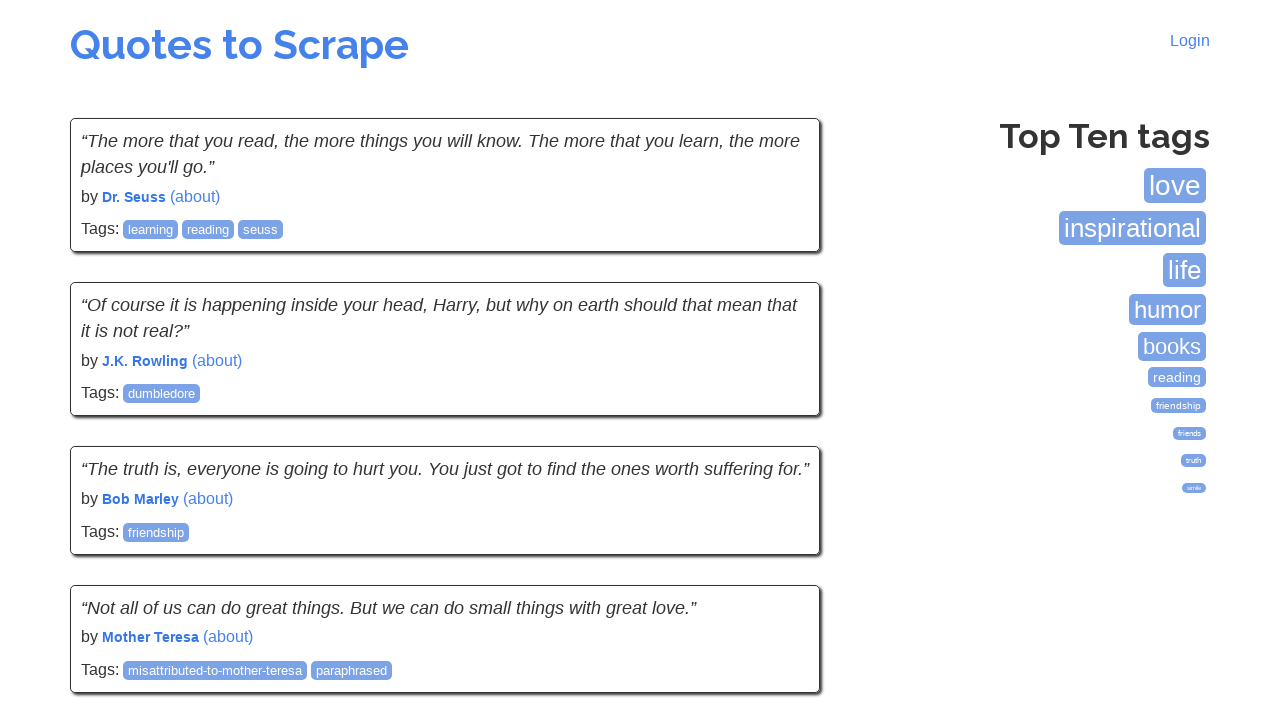

Quotes loaded on page 4
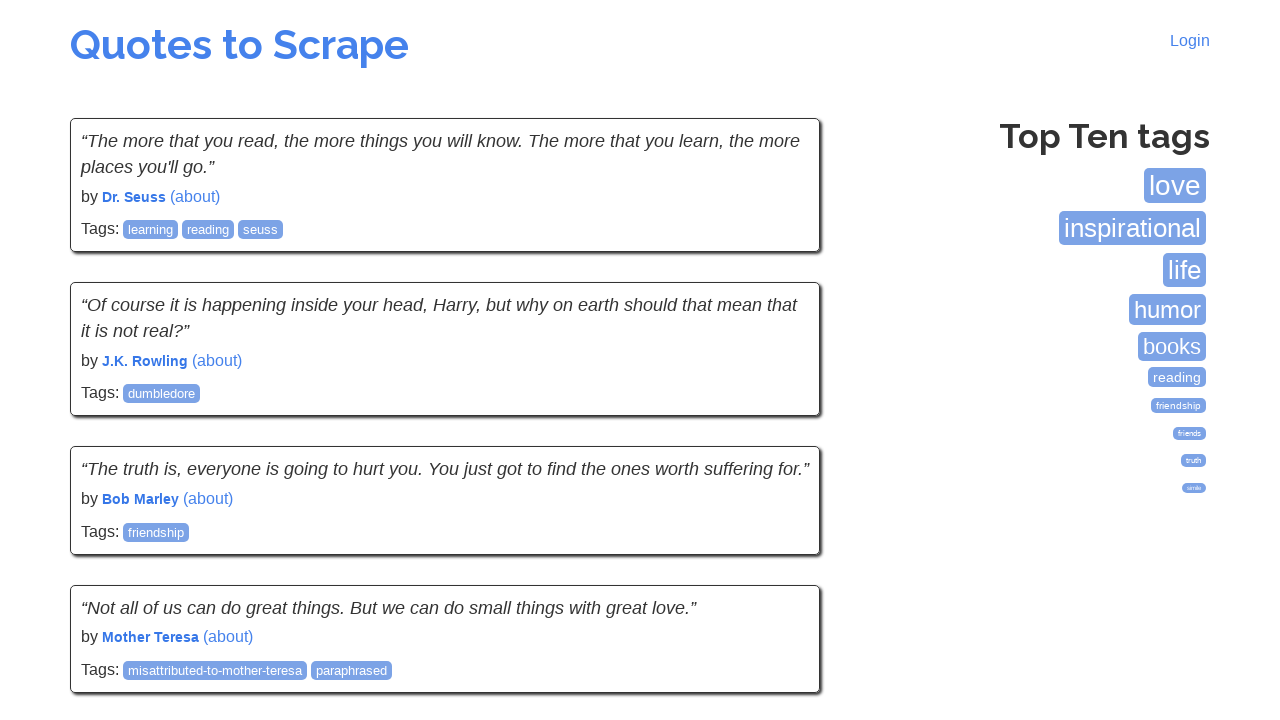

Clicked Next button to navigate to page 5 at (778, 542) on xpath=//li[@class="next"]/a
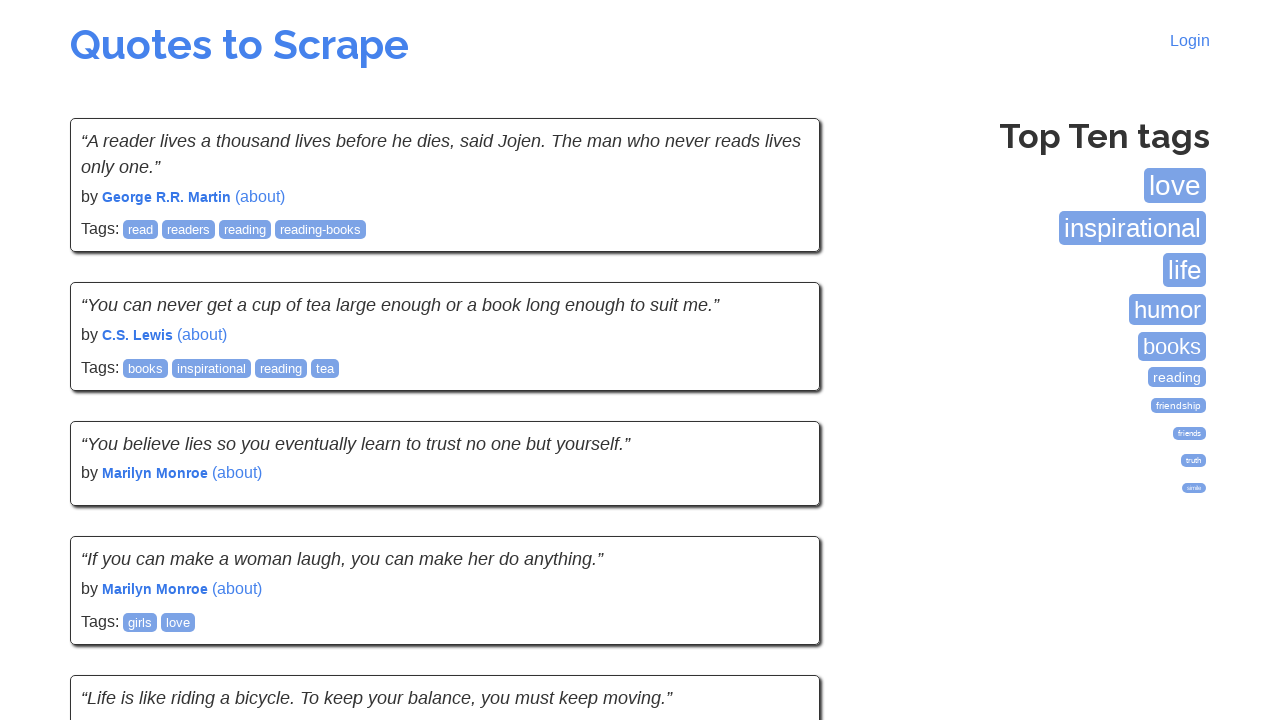

Quotes loaded on page 5
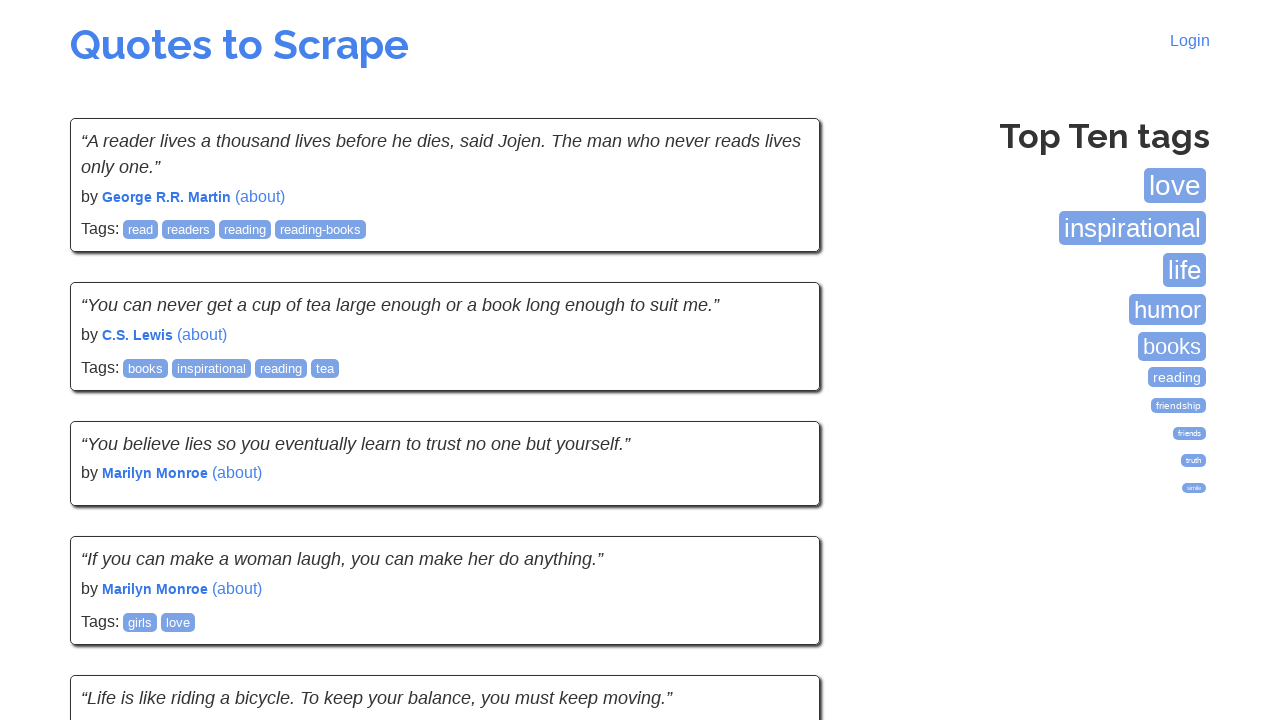

Clicked Next button to navigate to page 6 at (778, 541) on xpath=//li[@class="next"]/a
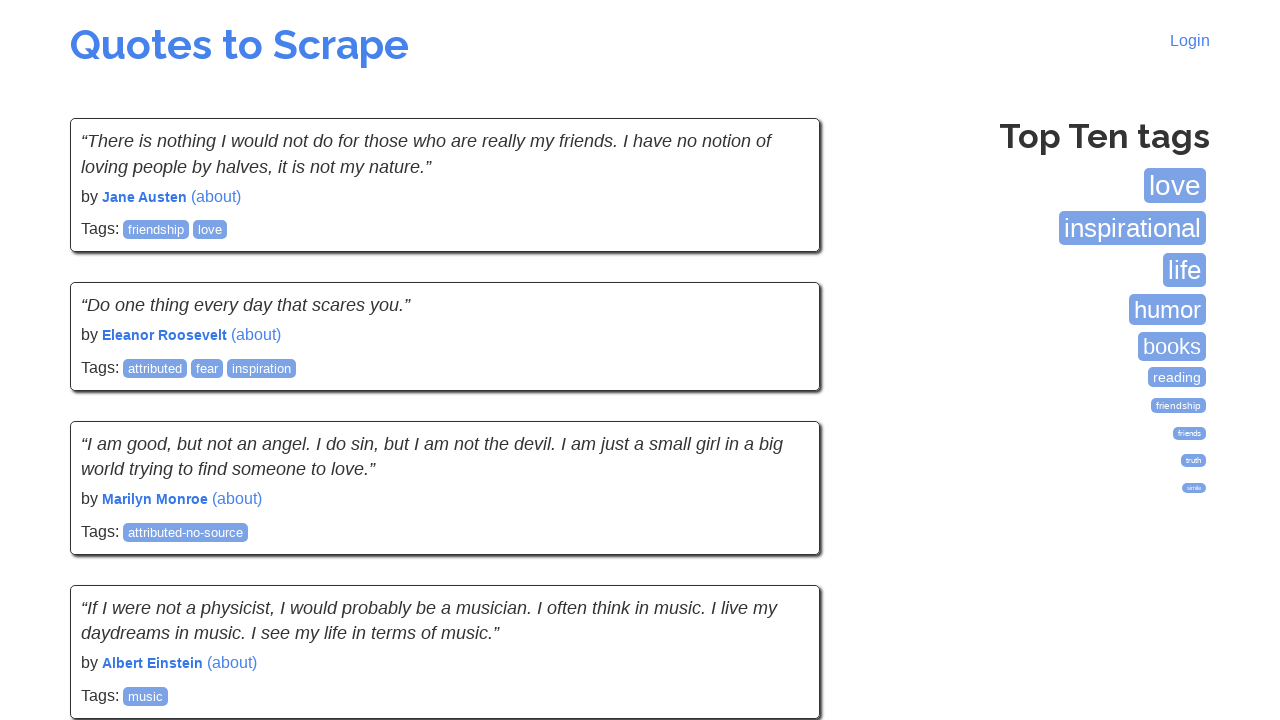

Quotes loaded on page 6
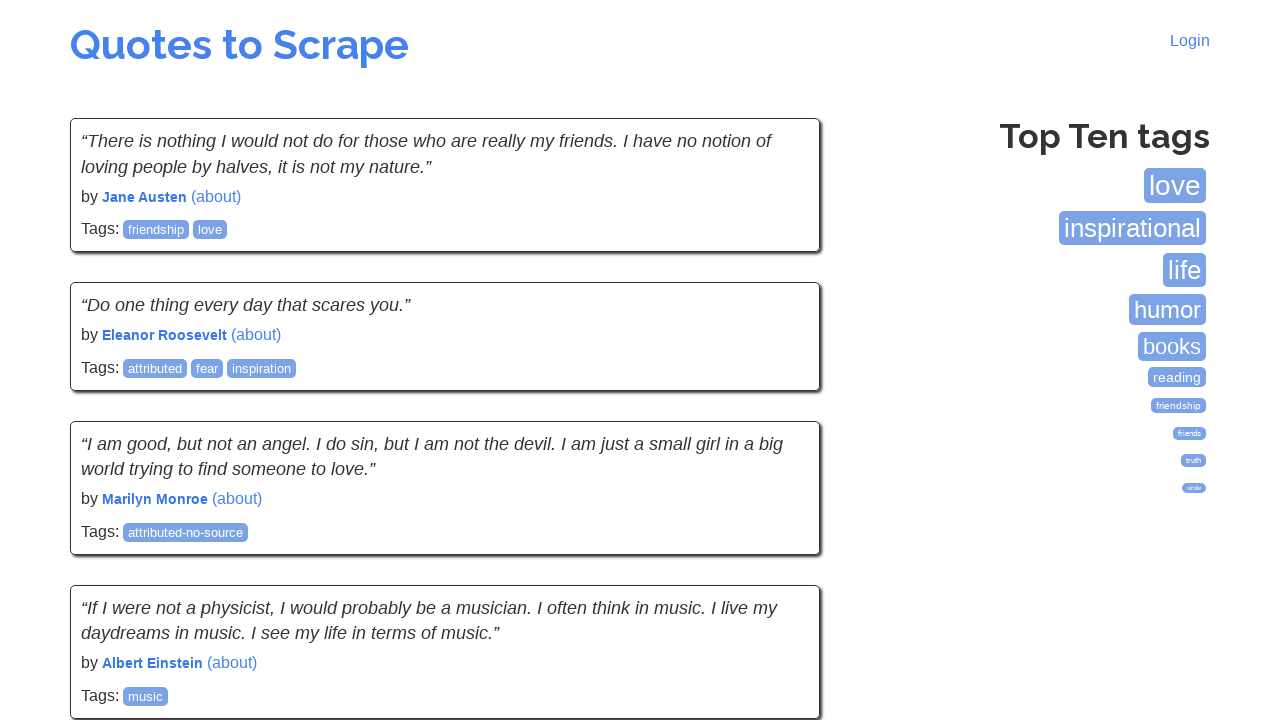

Clicked Next button to navigate to page 7 at (778, 542) on xpath=//li[@class="next"]/a
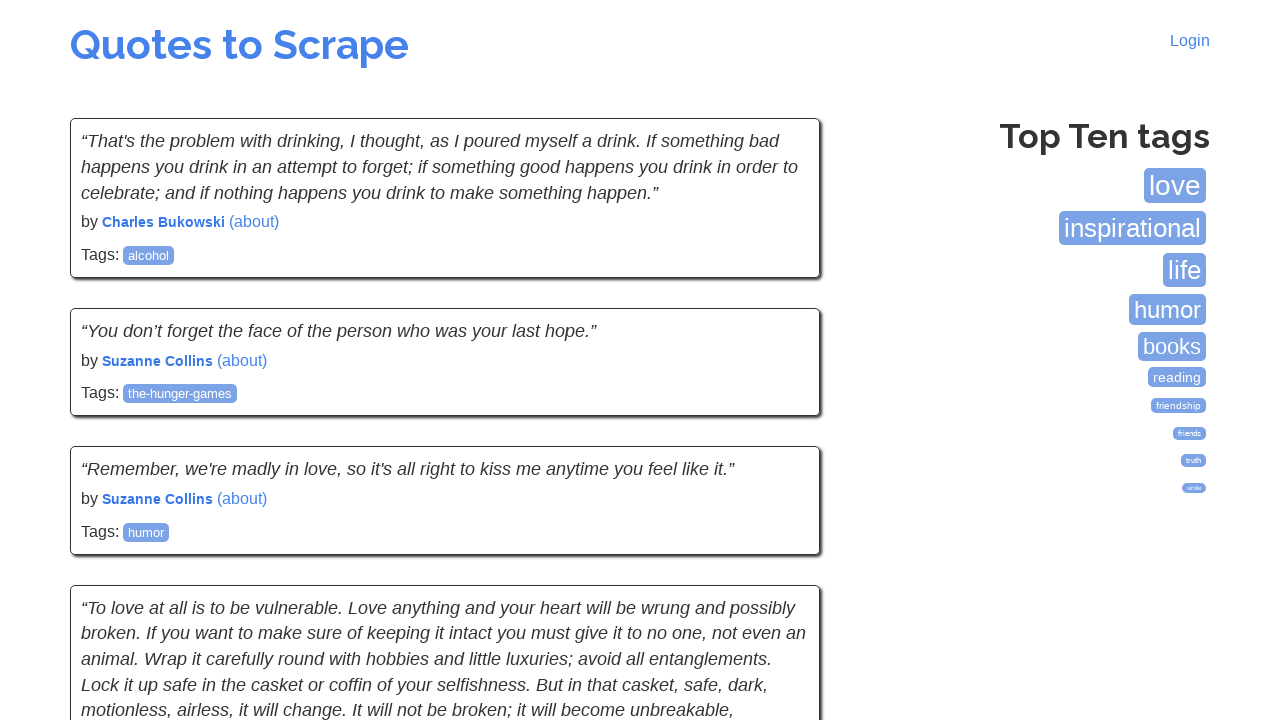

Quotes loaded on page 7
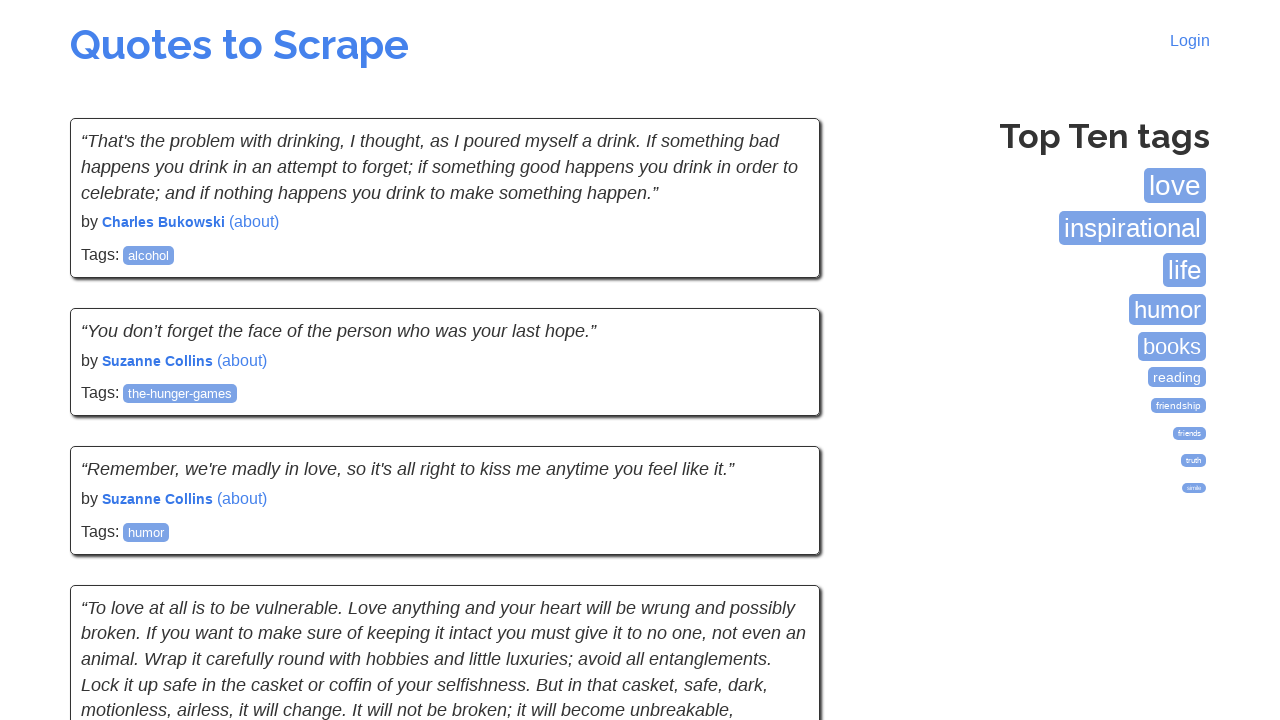

Clicked Next button to navigate to page 8 at (778, 542) on xpath=//li[@class="next"]/a
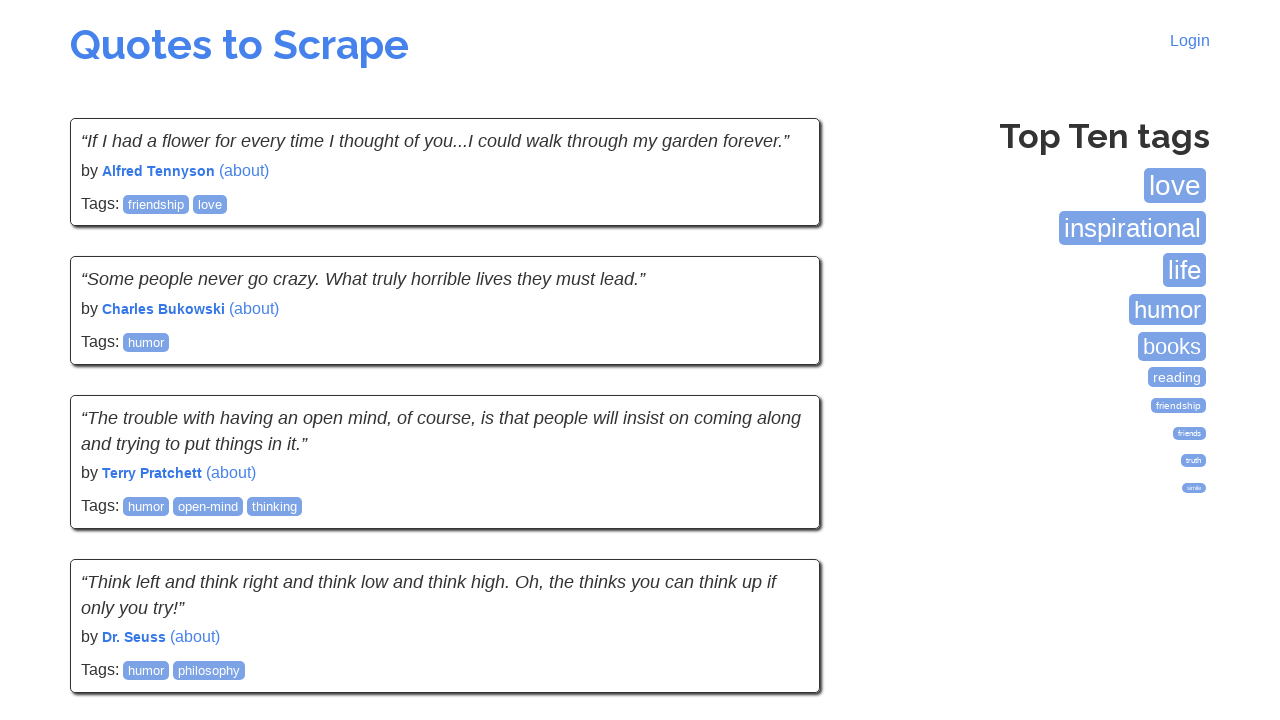

Quotes loaded on page 8
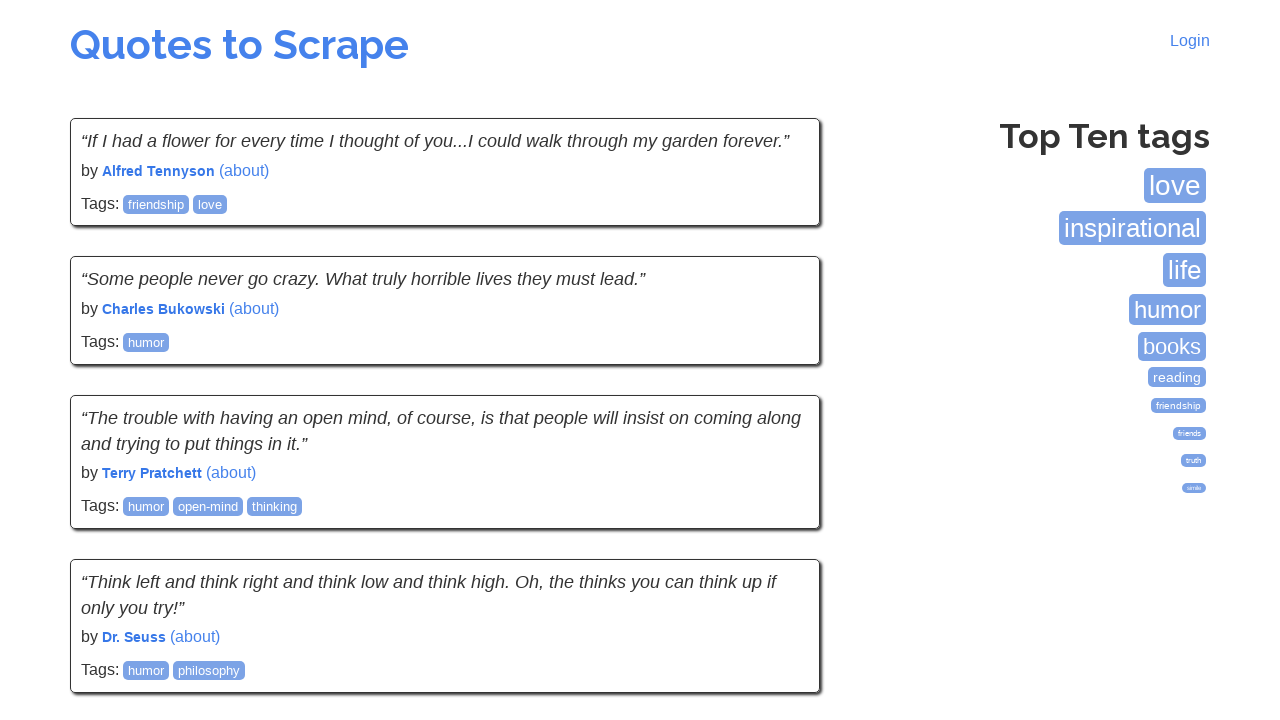

Clicked Next button to navigate to page 9 at (778, 542) on xpath=//li[@class="next"]/a
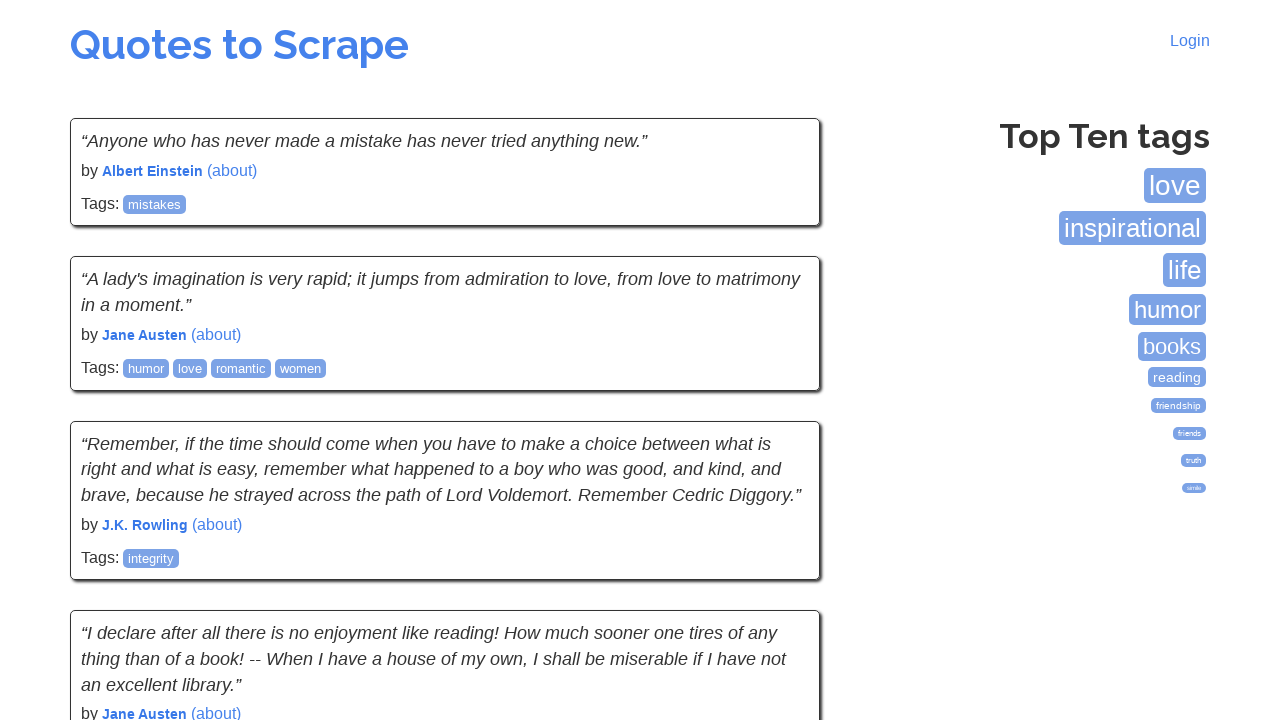

Quotes loaded on page 9
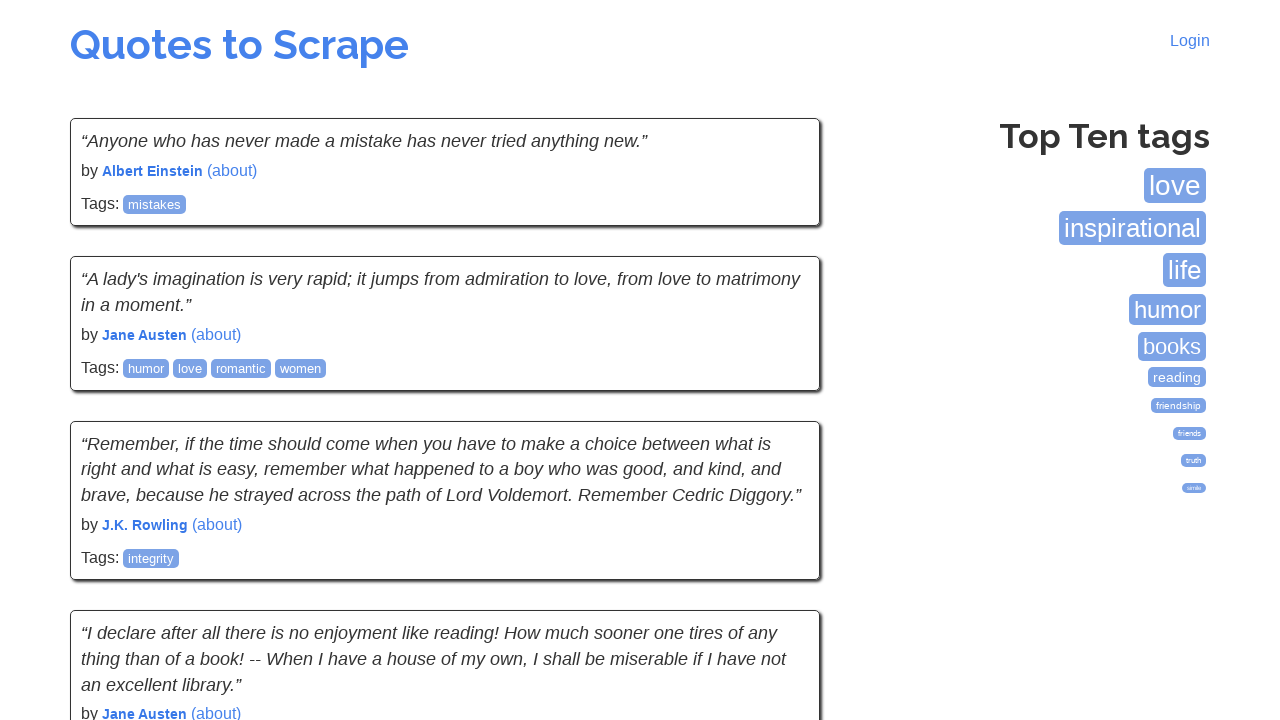

Clicked Next button to navigate to page 10 at (778, 542) on xpath=//li[@class="next"]/a
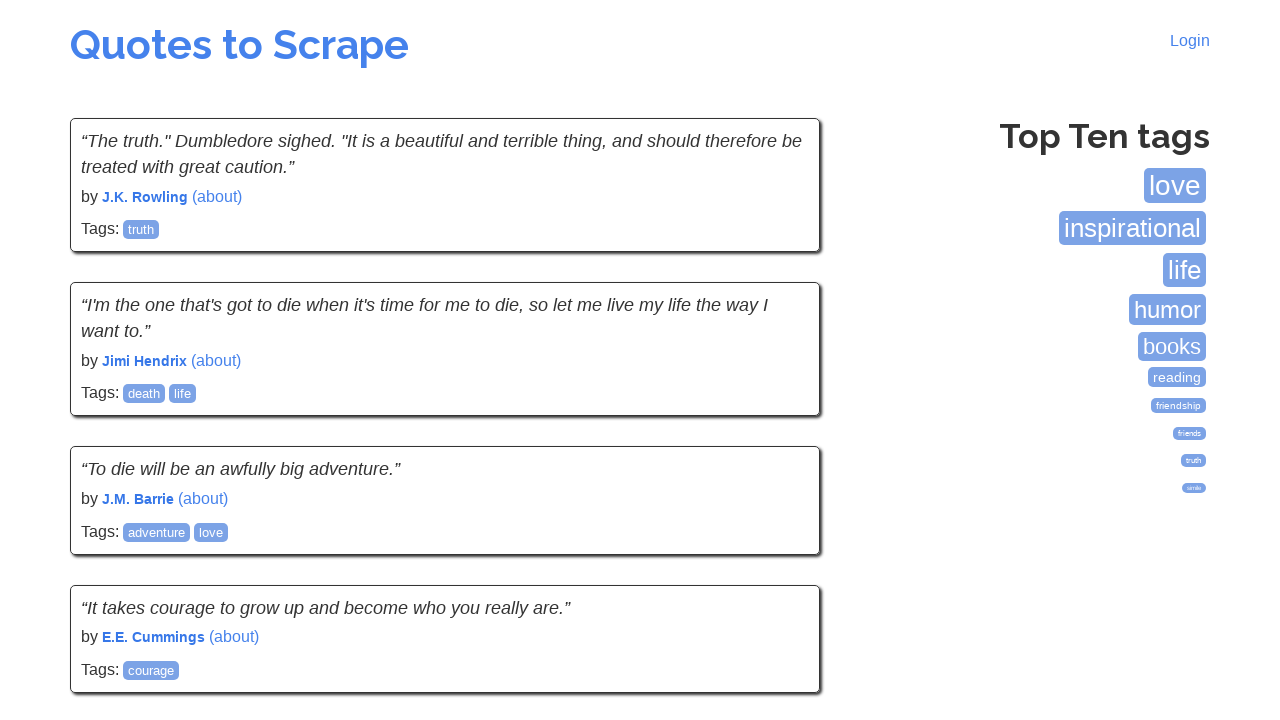

Quotes loaded on page 10
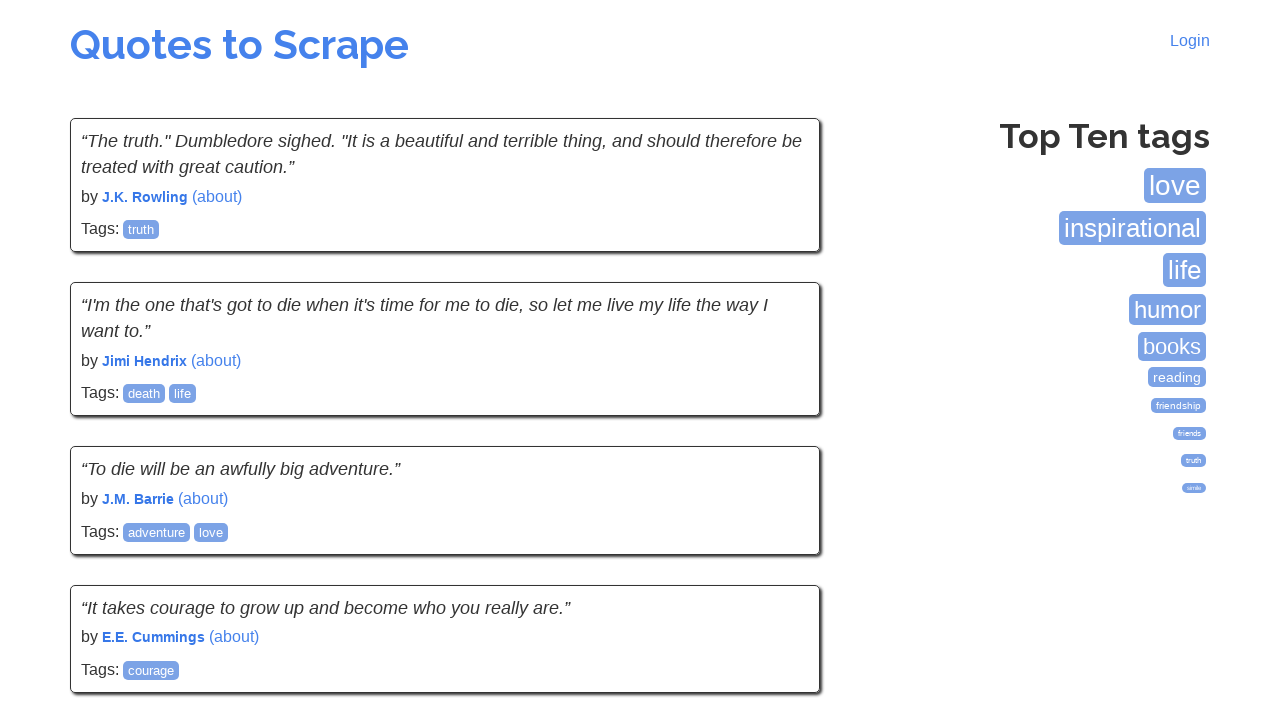

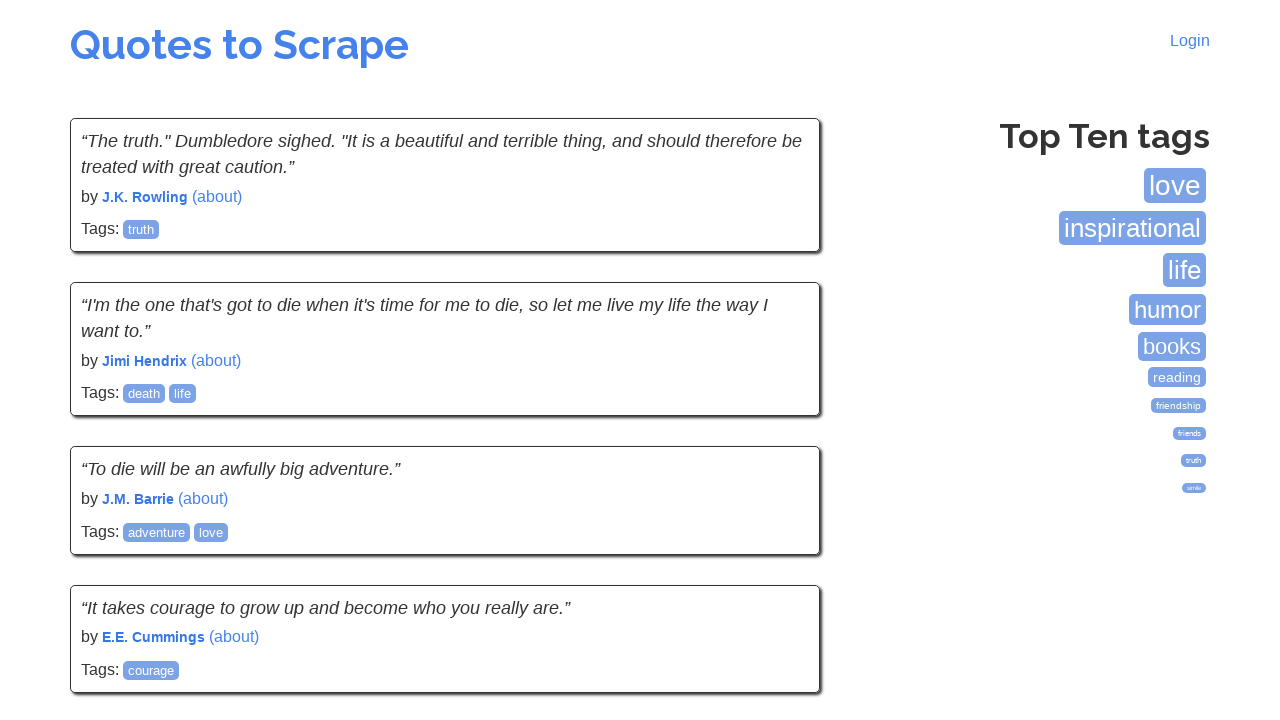